Tests handling a confirmation alert by triggering it and dismissing it, then verifying the output message

Starting URL: https://www.hyrtutorials.com/p/alertsdemo.html

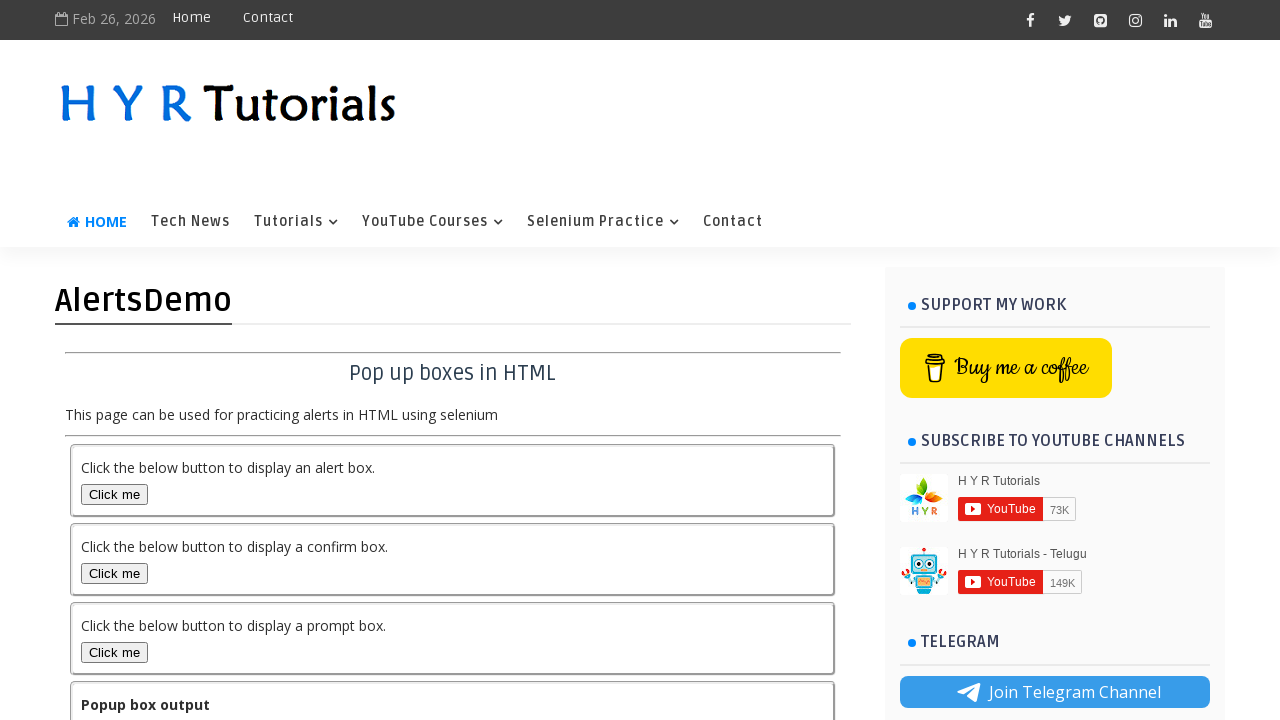

Set up dialog handler to dismiss confirmation alerts
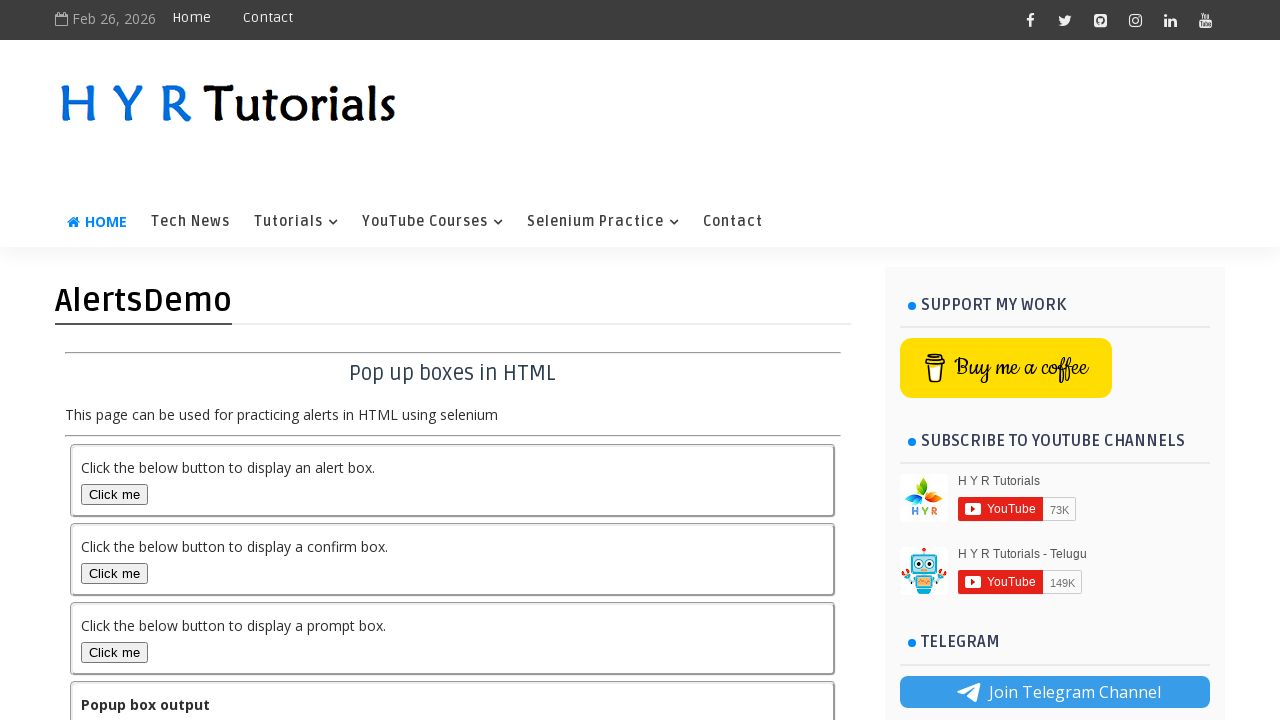

Clicked confirmBox button to trigger confirmation alert at (114, 573) on #confirmBox
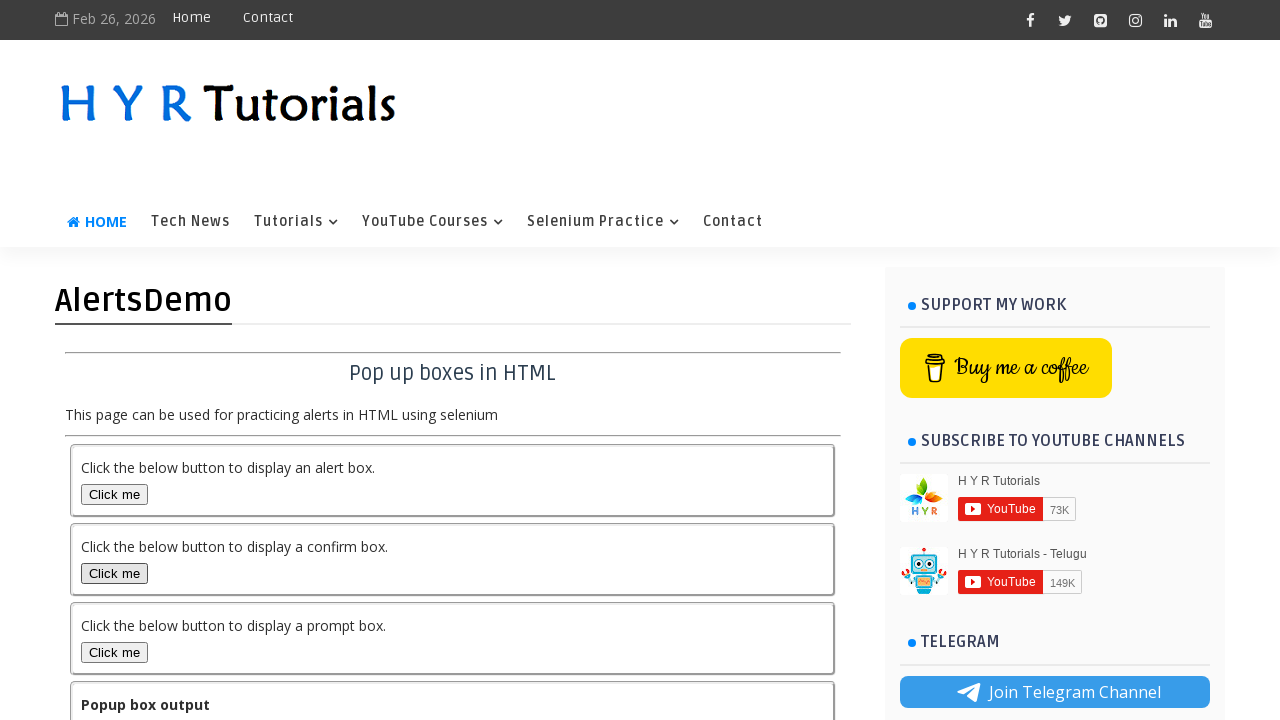

Output message appeared after dismissing confirmation alert
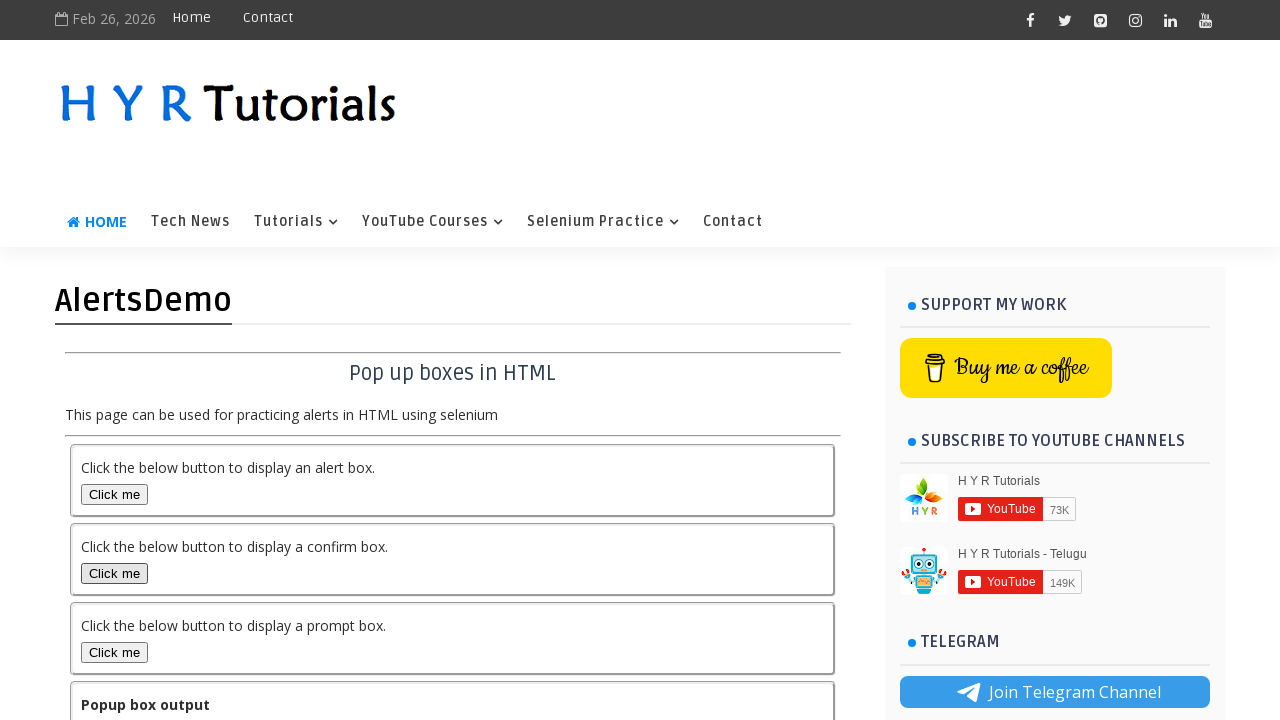

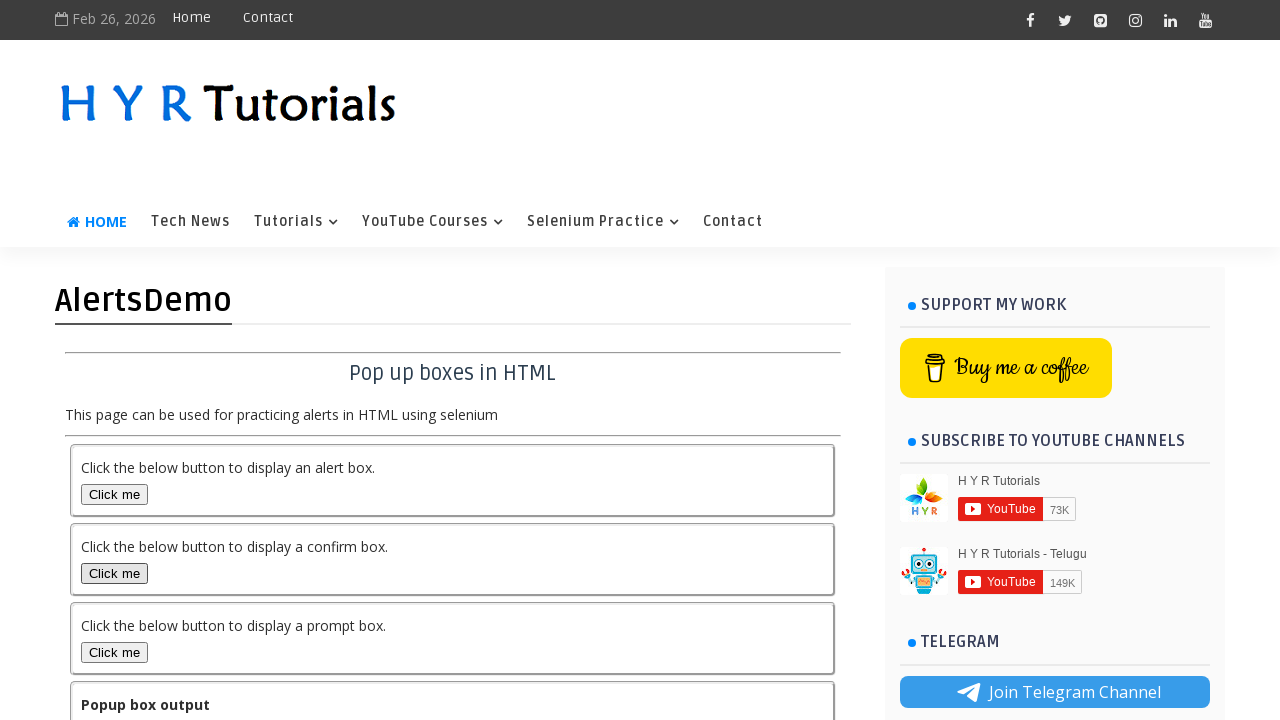